Tests scrolling functionality by scrolling to a footer element at the bottom of a long page

Starting URL: https://bonigarcia.dev/selenium-webdriver-java/long-page.html

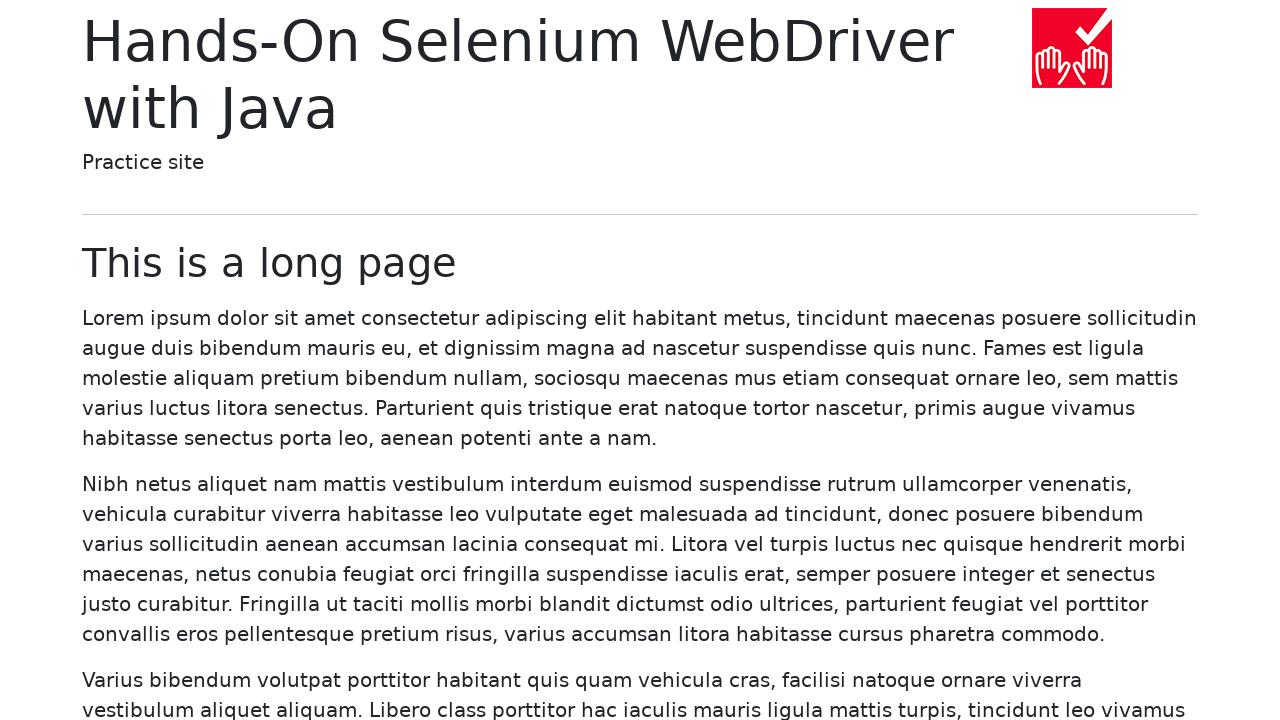

Located the footer link element with class 'text-muted'
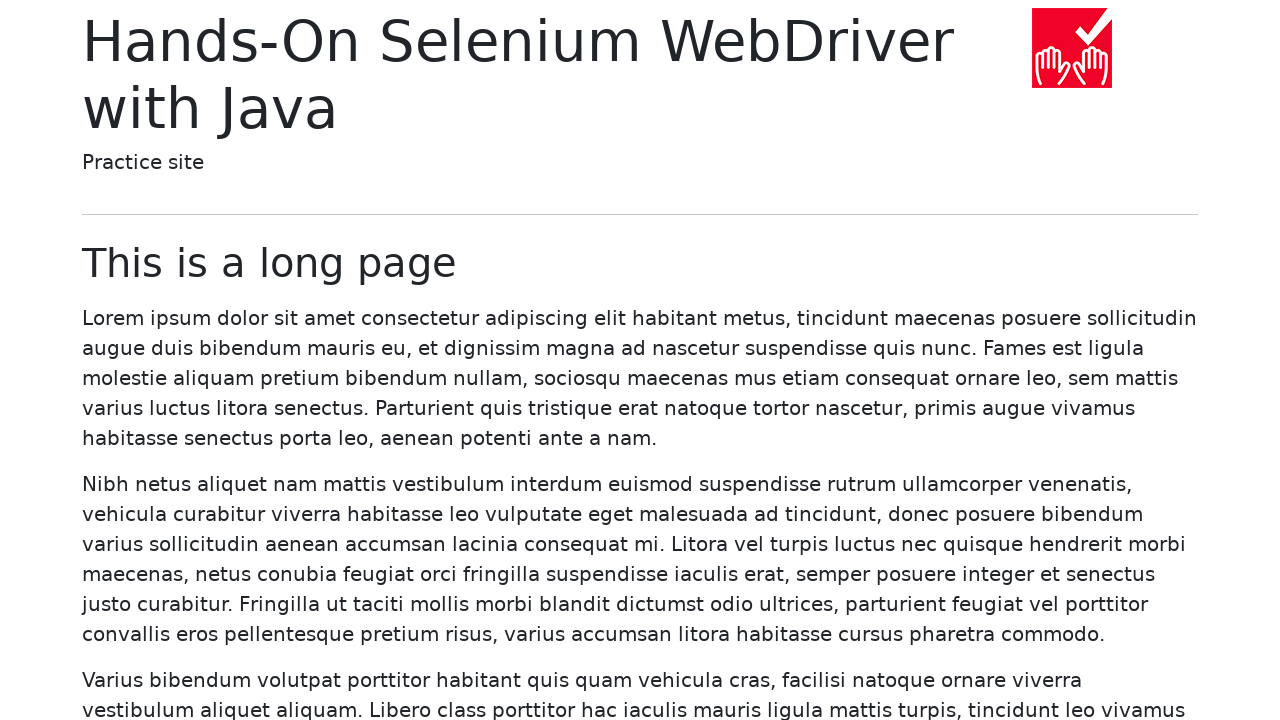

Scrolled to footer link element at bottom of long page
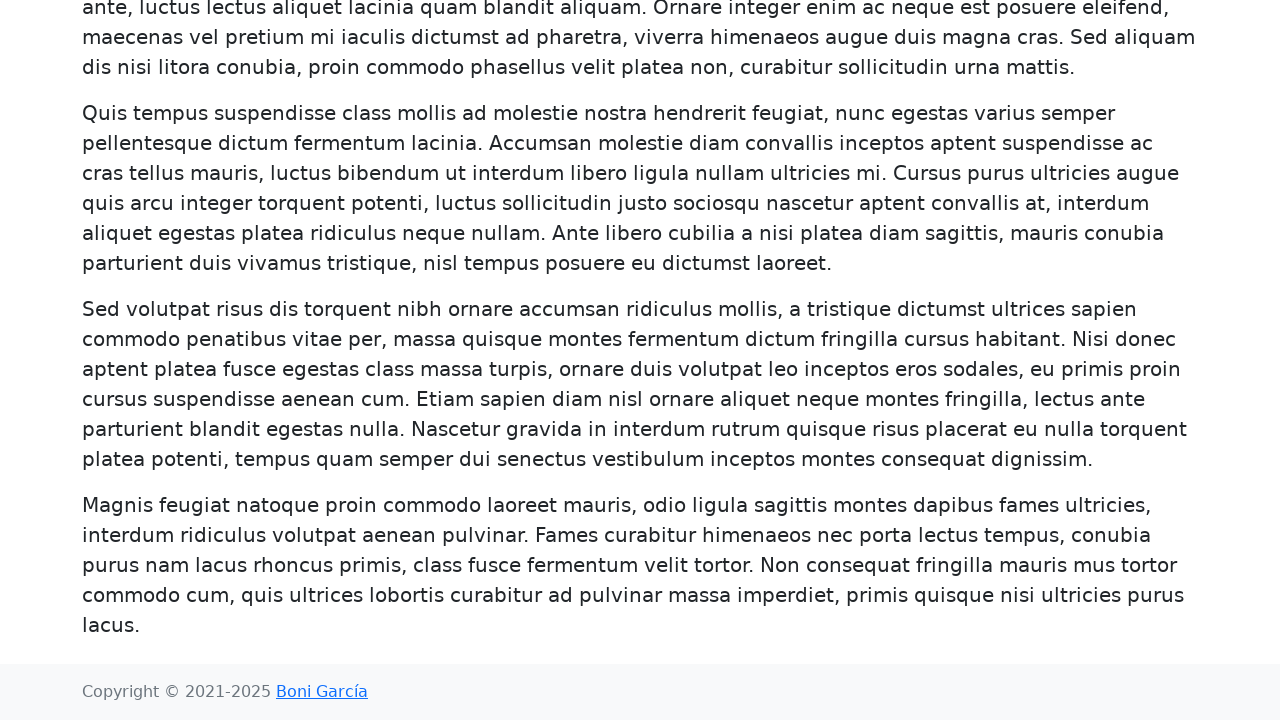

Waited 1 second to verify scroll completed
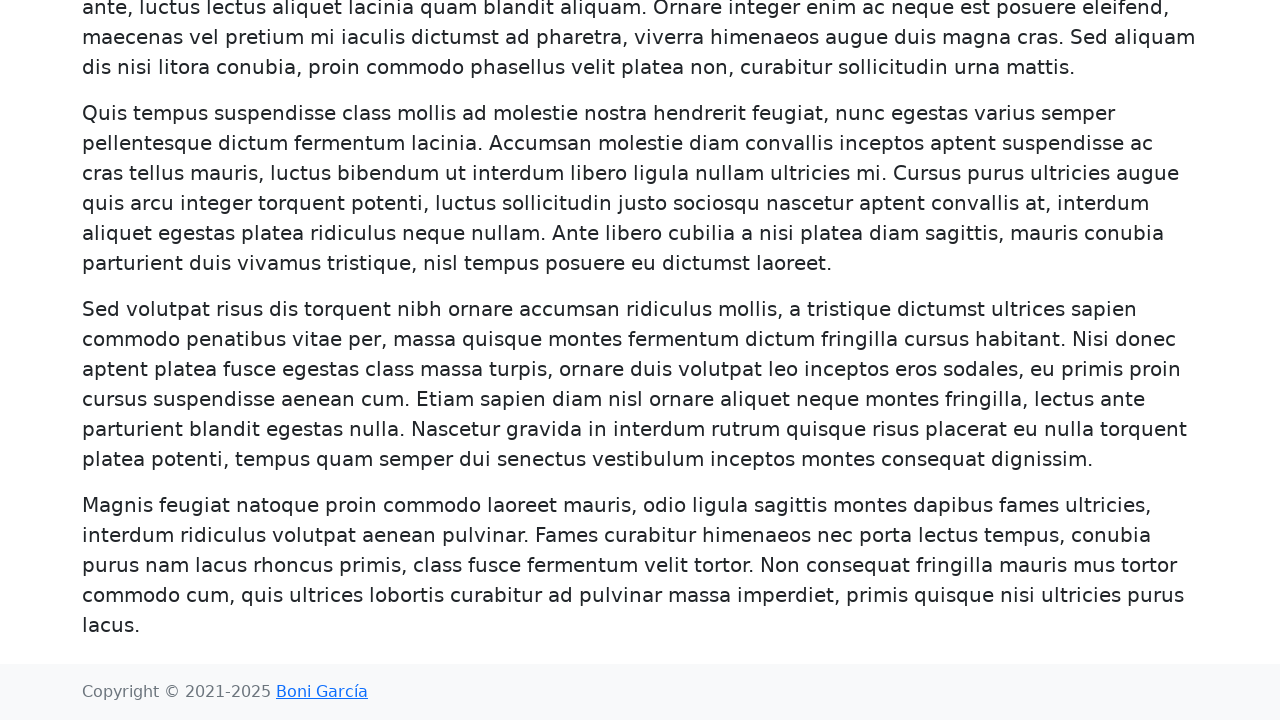

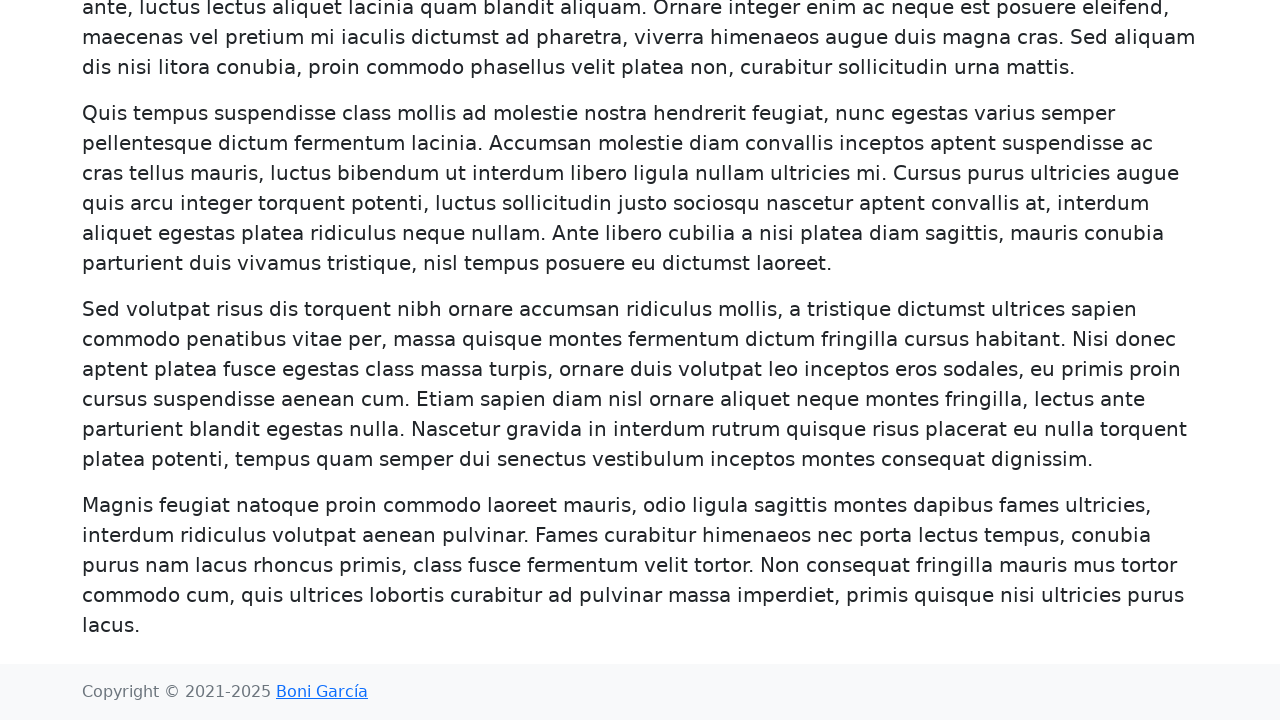